Tests that entering an expired credit card (past year) triggers a validation error

Starting URL: https://www.demoblaze.com/prod.html?idp_=1

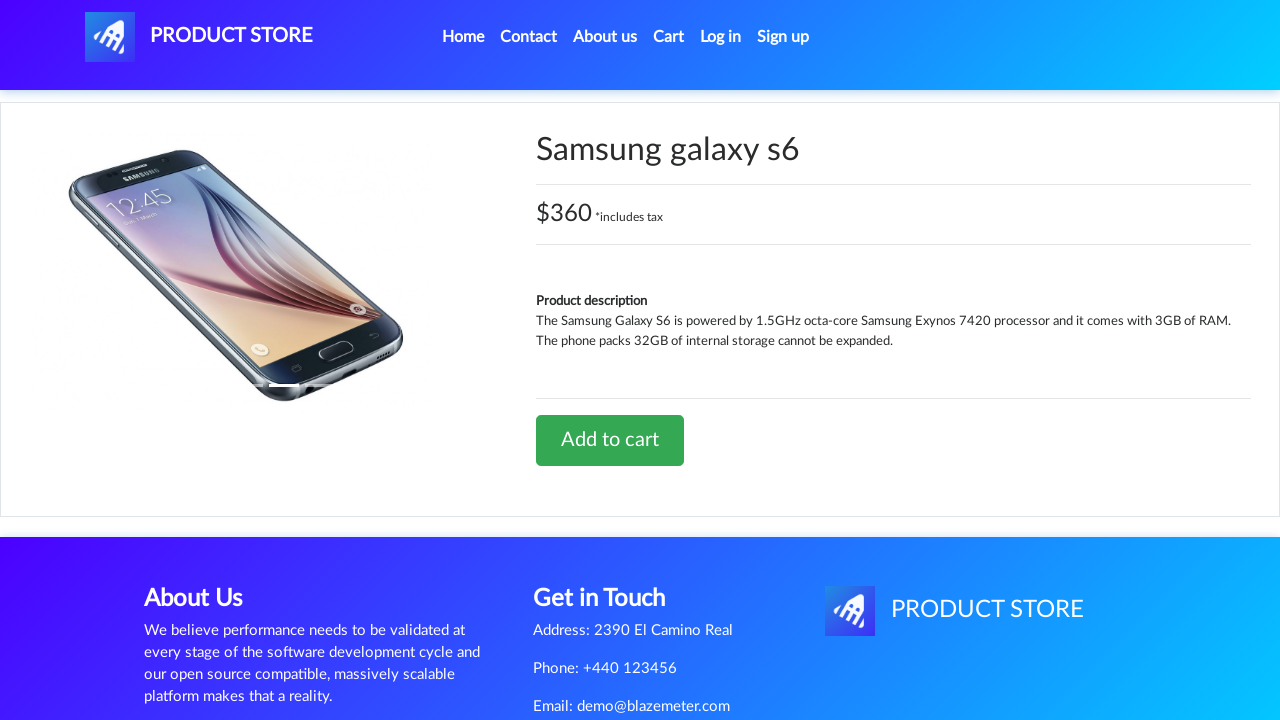

Clicked on product to add to cart at (610, 440) on xpath=//*[@id='tbodyid']/div[2]/div/a
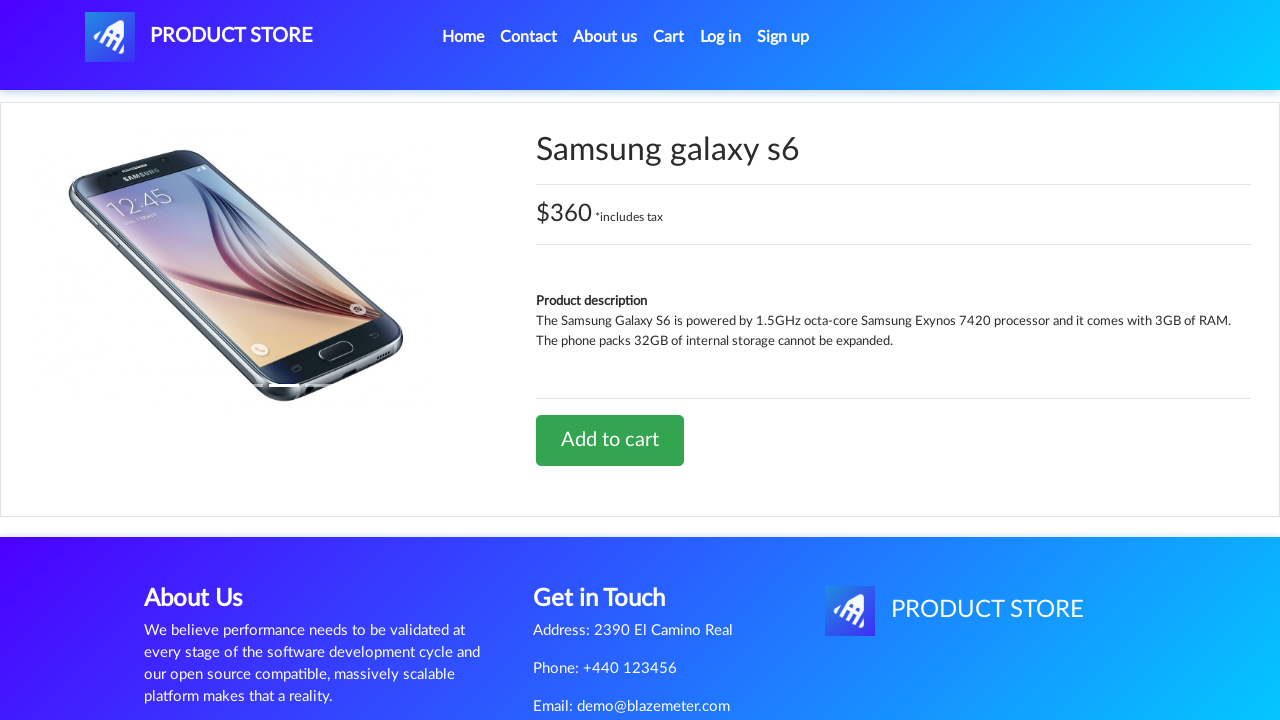

Waited 1500ms for alert to appear
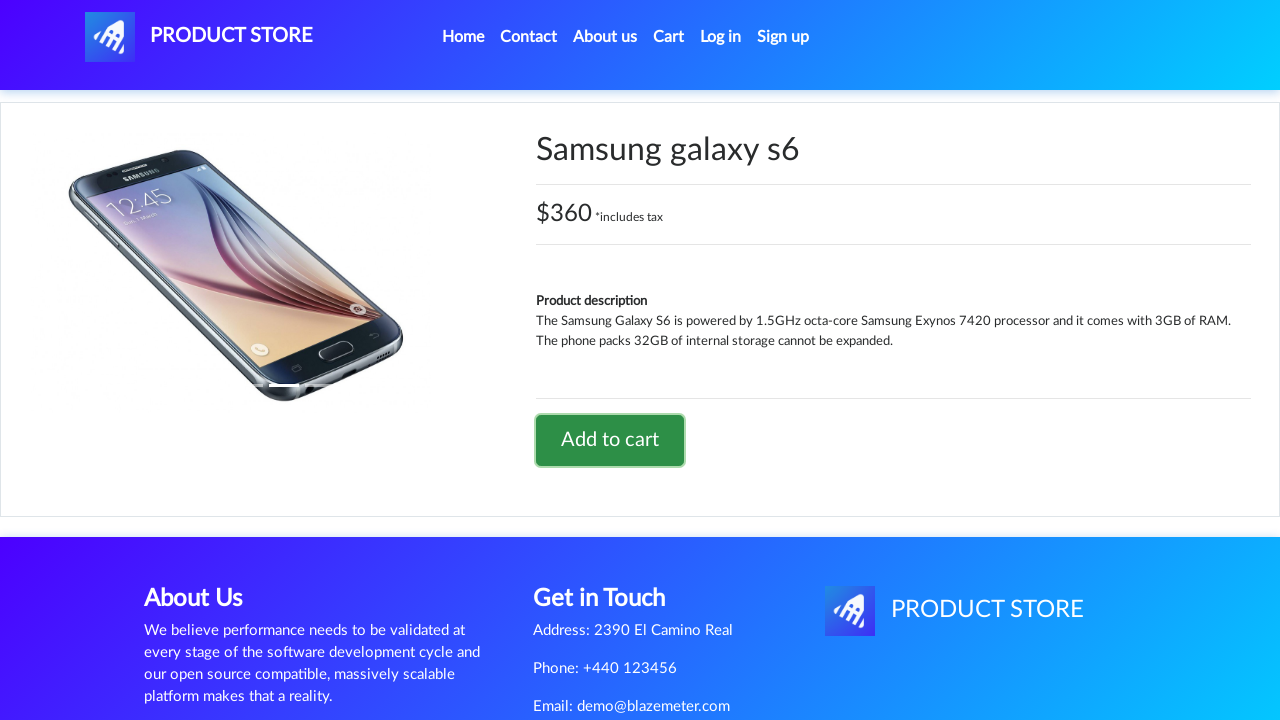

Disabled browser alert dialog
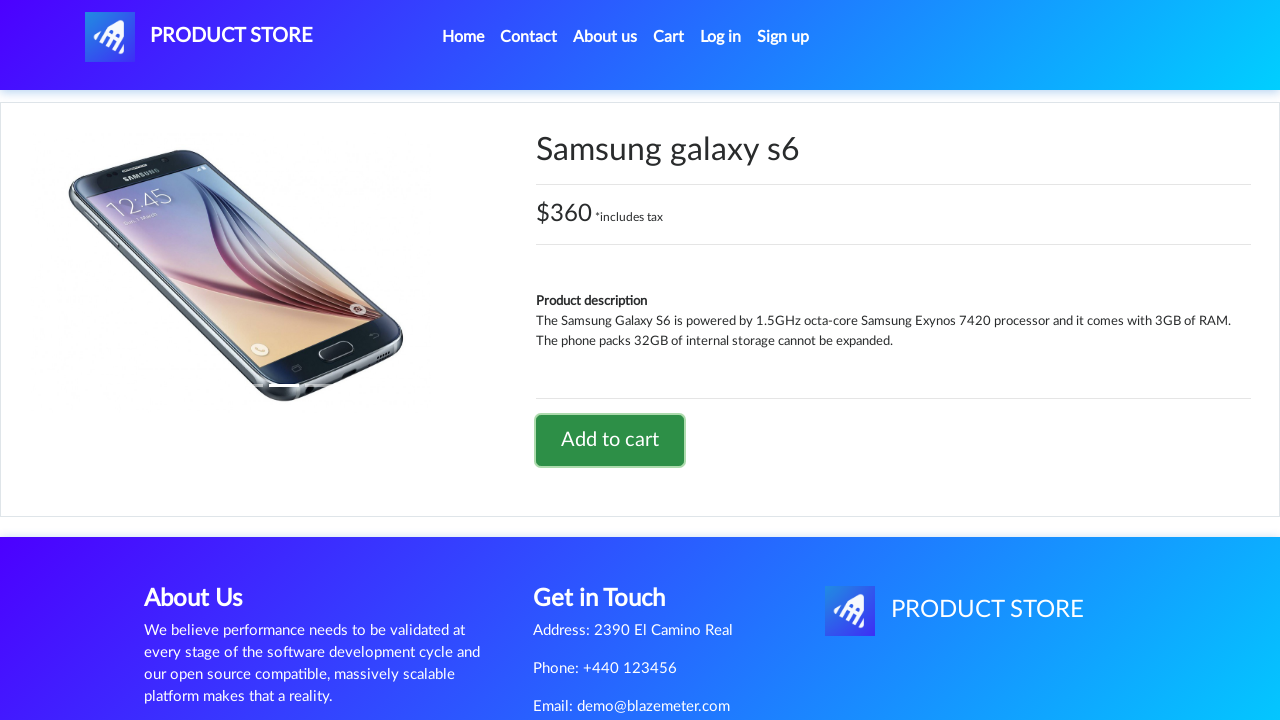

Clicked on cart button to navigate to cart page at (669, 37) on #cartur
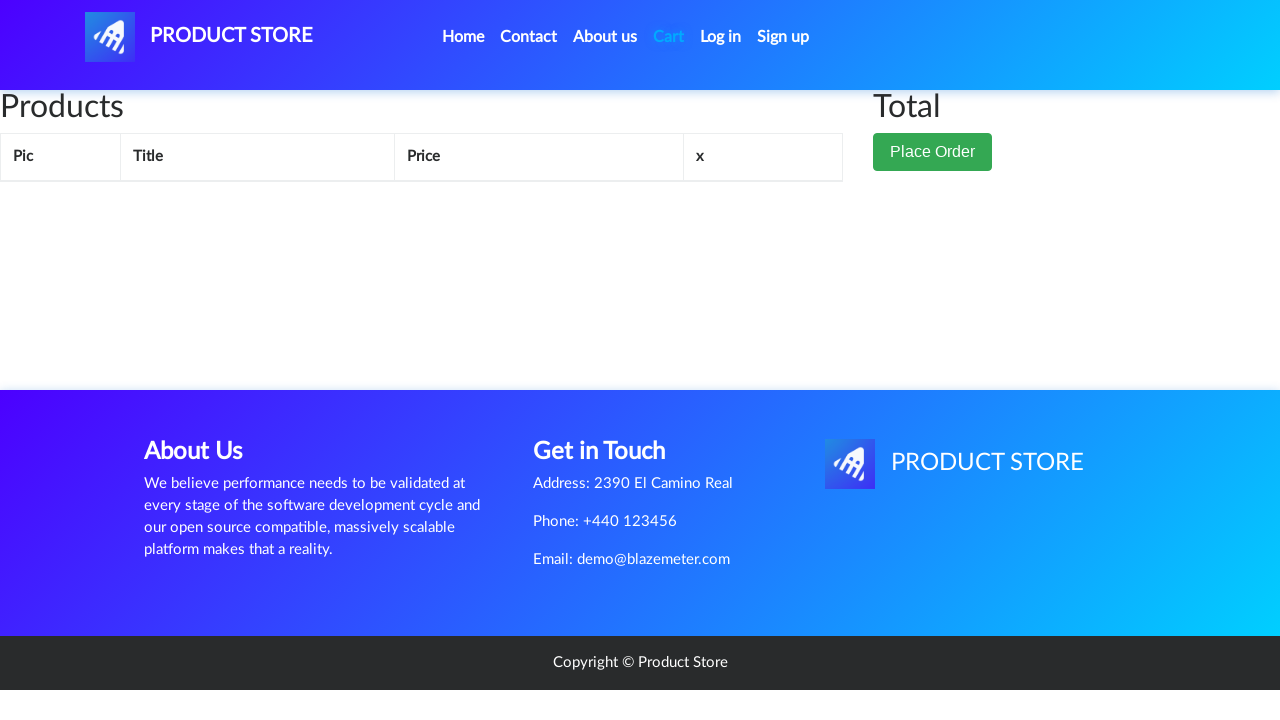

Waited for cart page to fully load
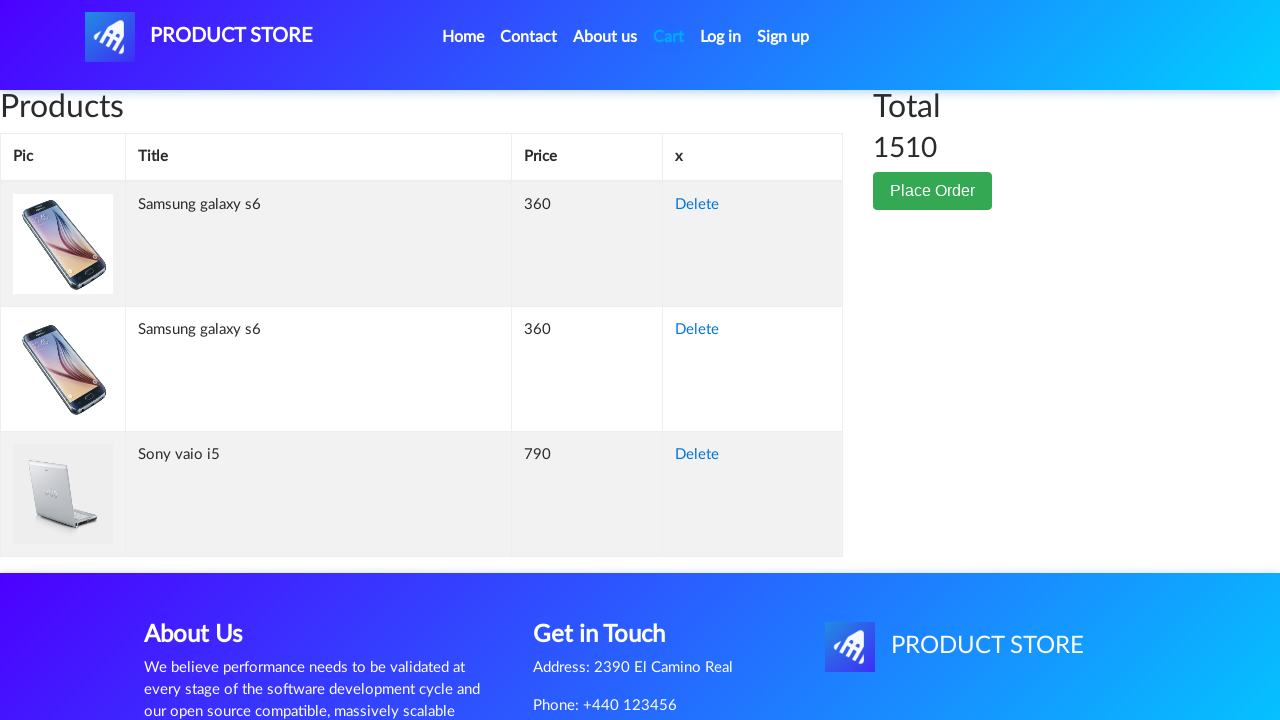

Clicked Place Order button at (933, 191) on xpath=//button[text()='Place Order']
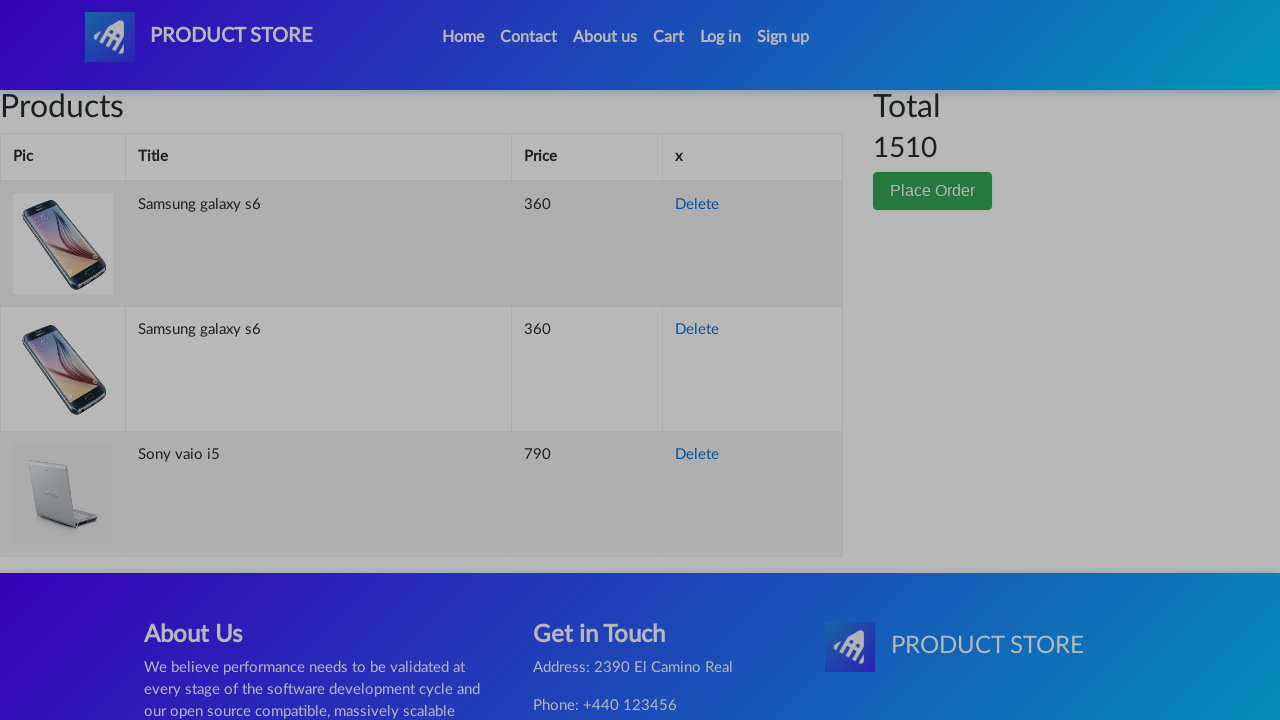

Order modal appeared on screen
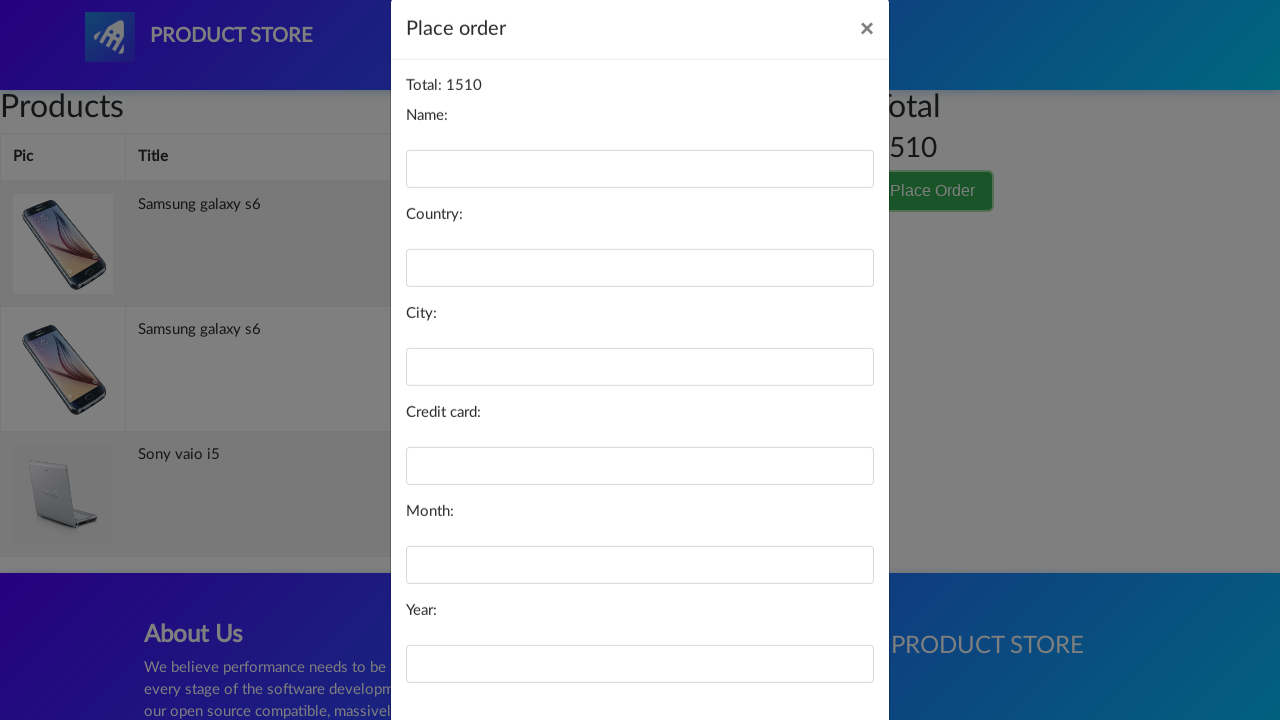

Filled name field with 'Emily Brown' on #name
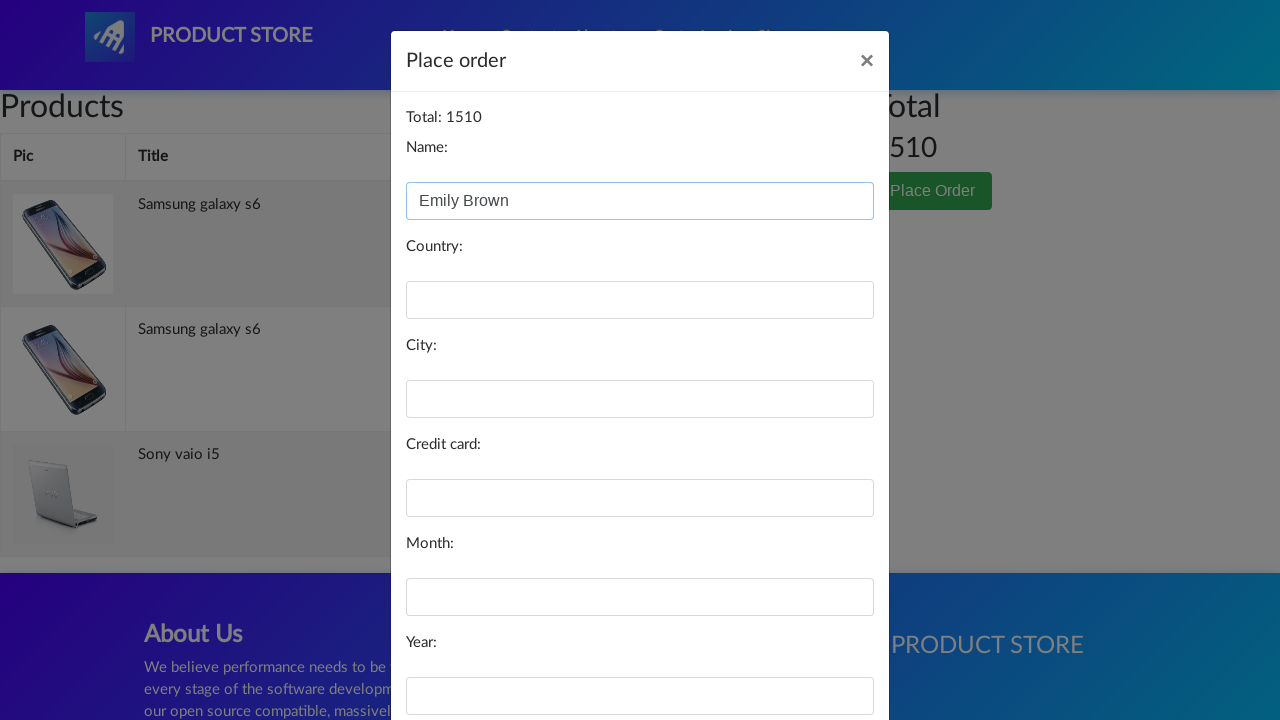

Filled country field with 'Australia' on #country
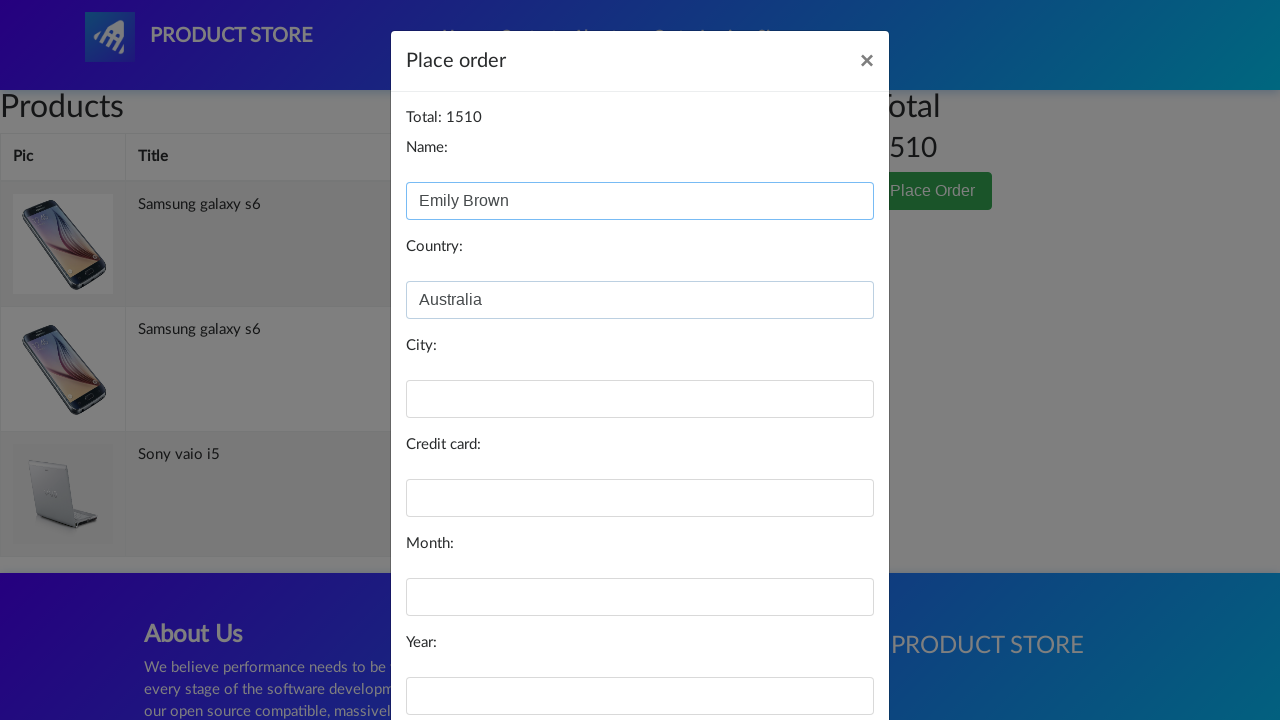

Filled city field with 'Sydney' on #city
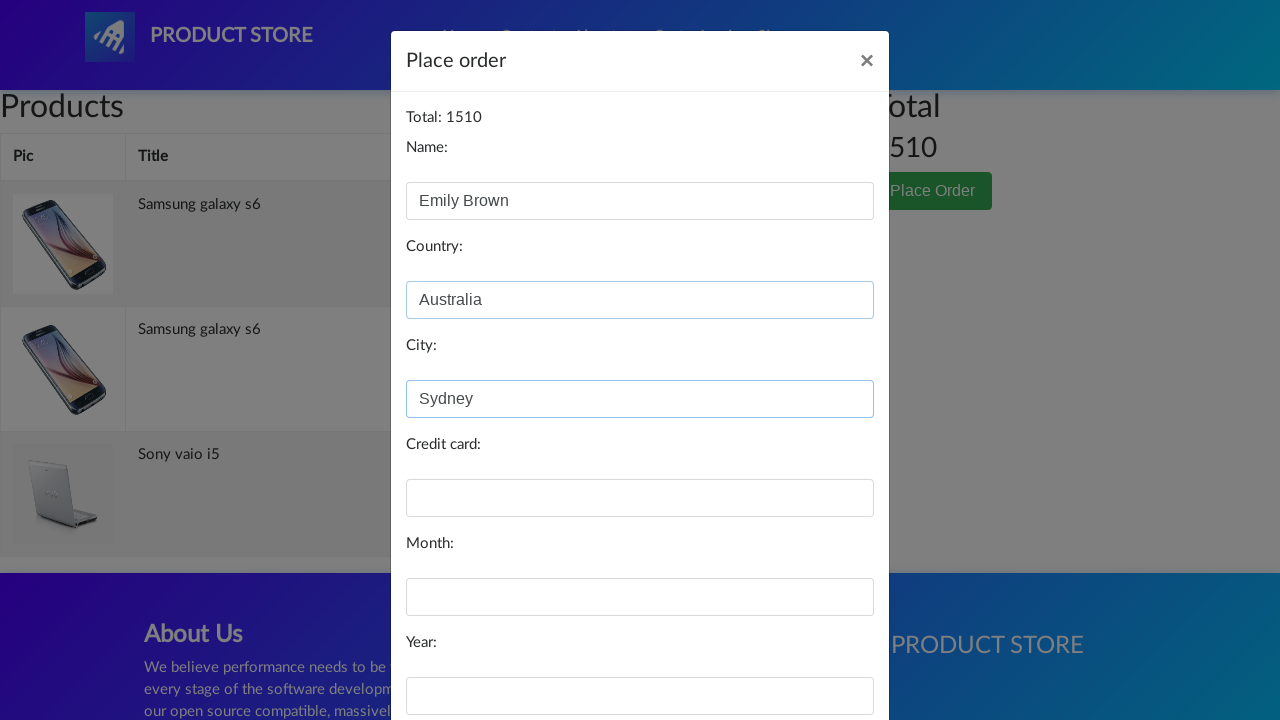

Filled card number field with test credit card number on #card
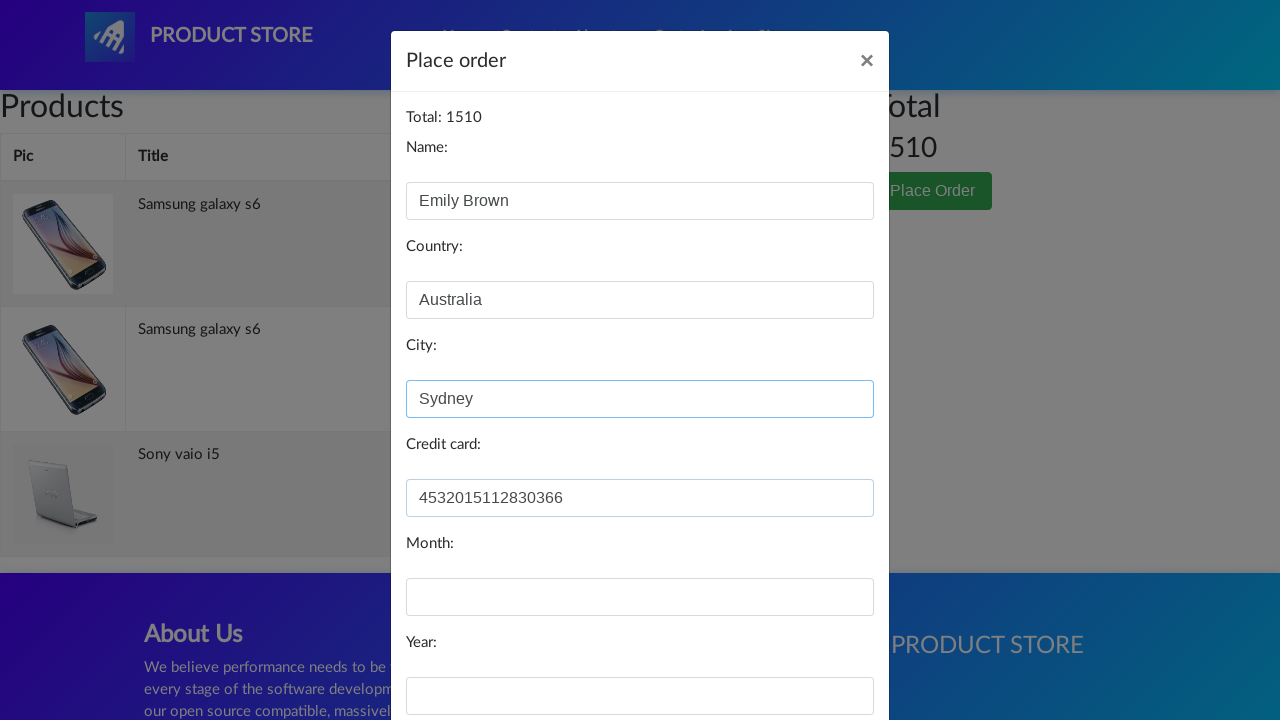

Filled month field with '05' on #month
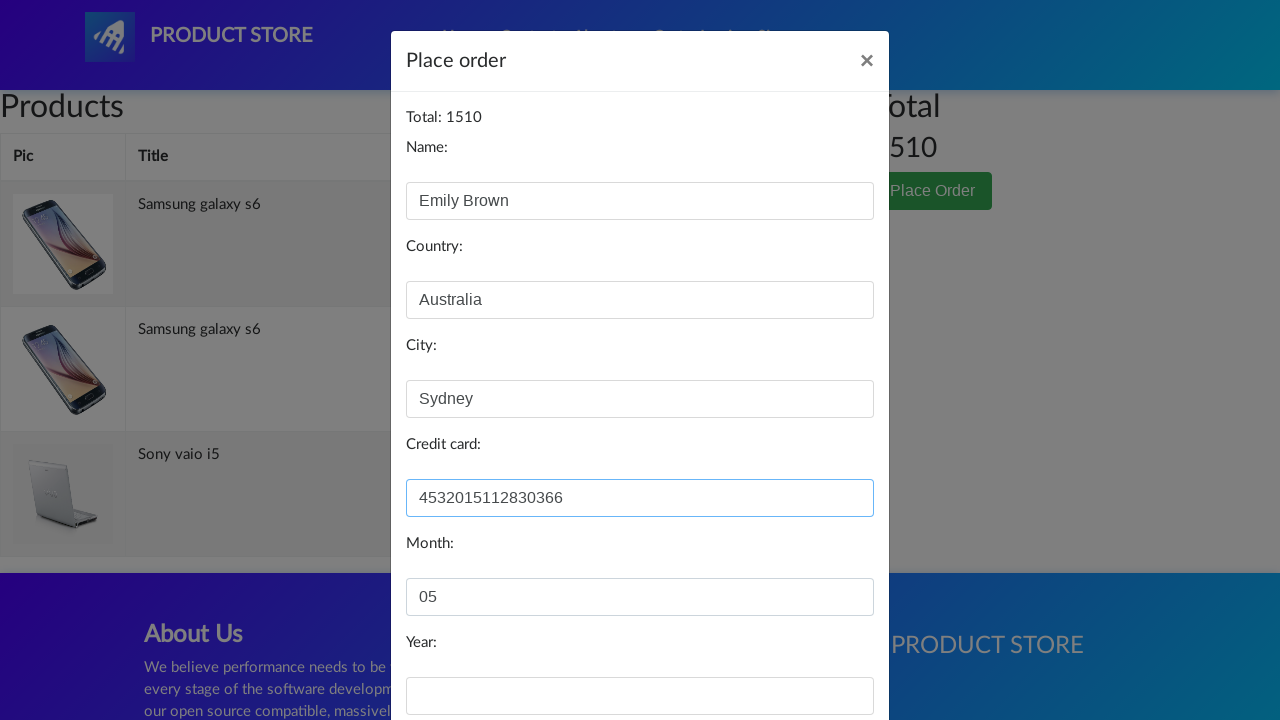

Filled year field with '2021' (expired year) on #year
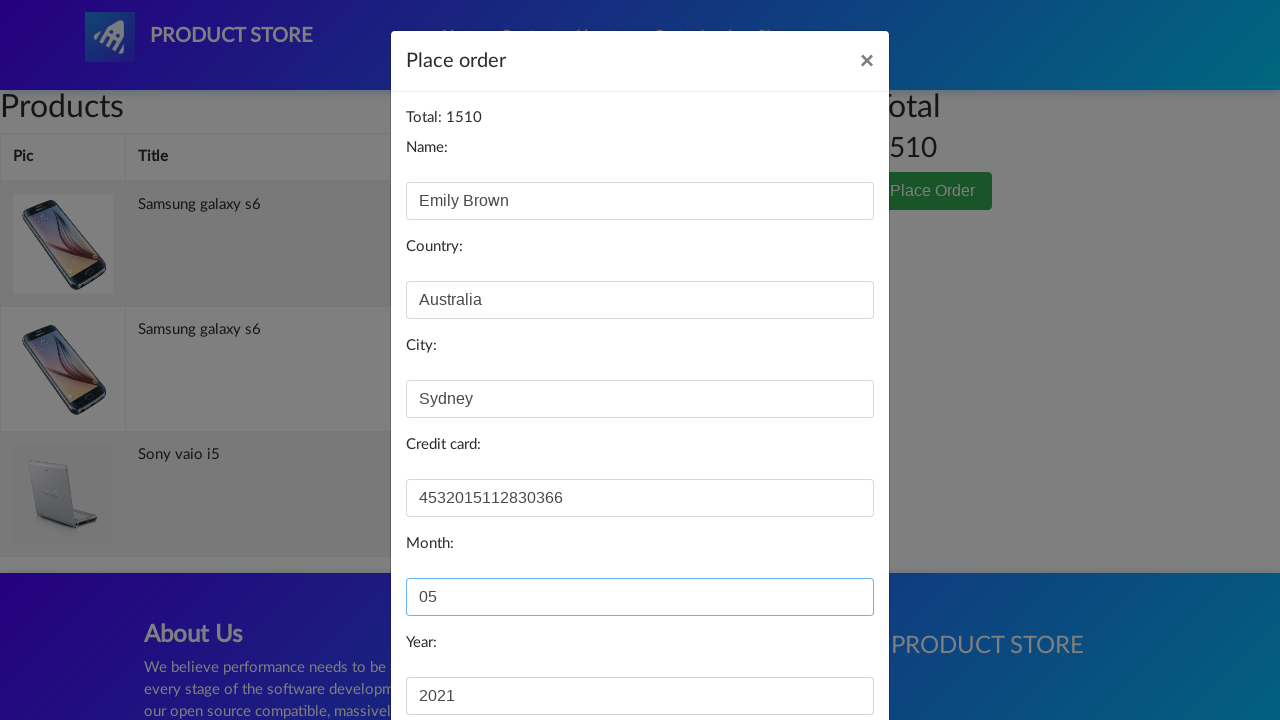

Clicked purchase button to submit order with expired card at (823, 655) on button[onclick='purchaseOrder()']
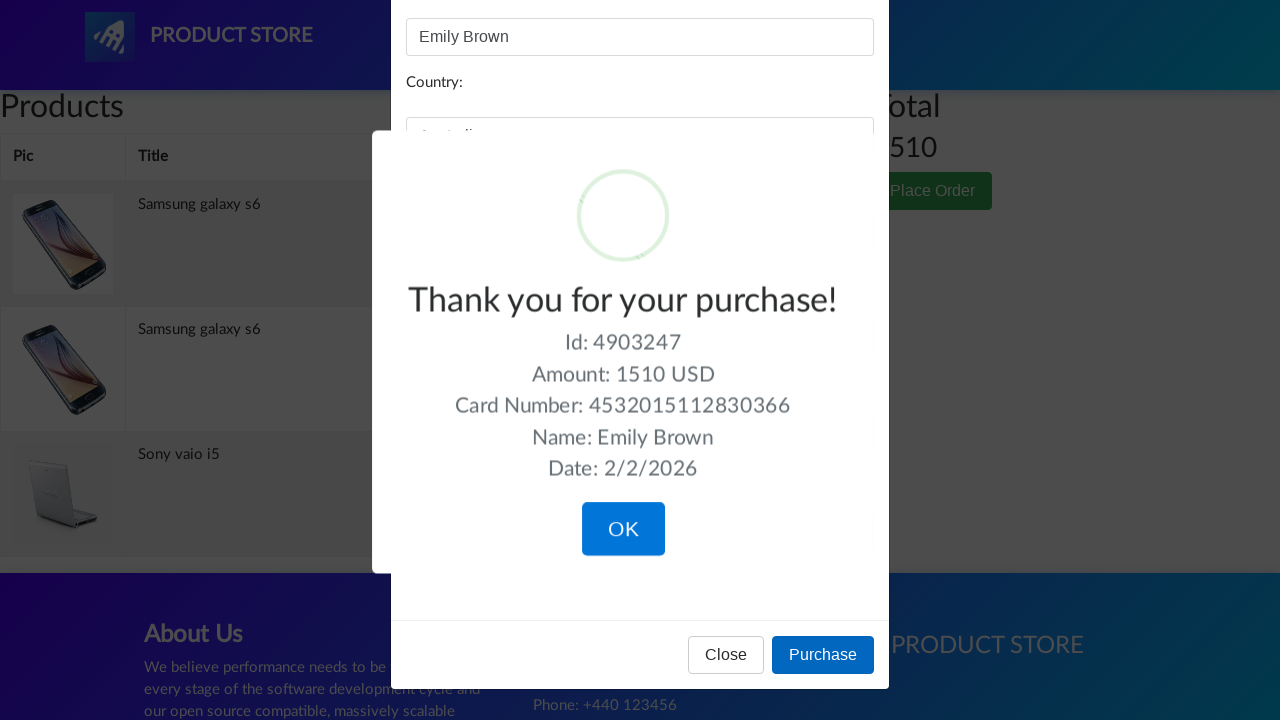

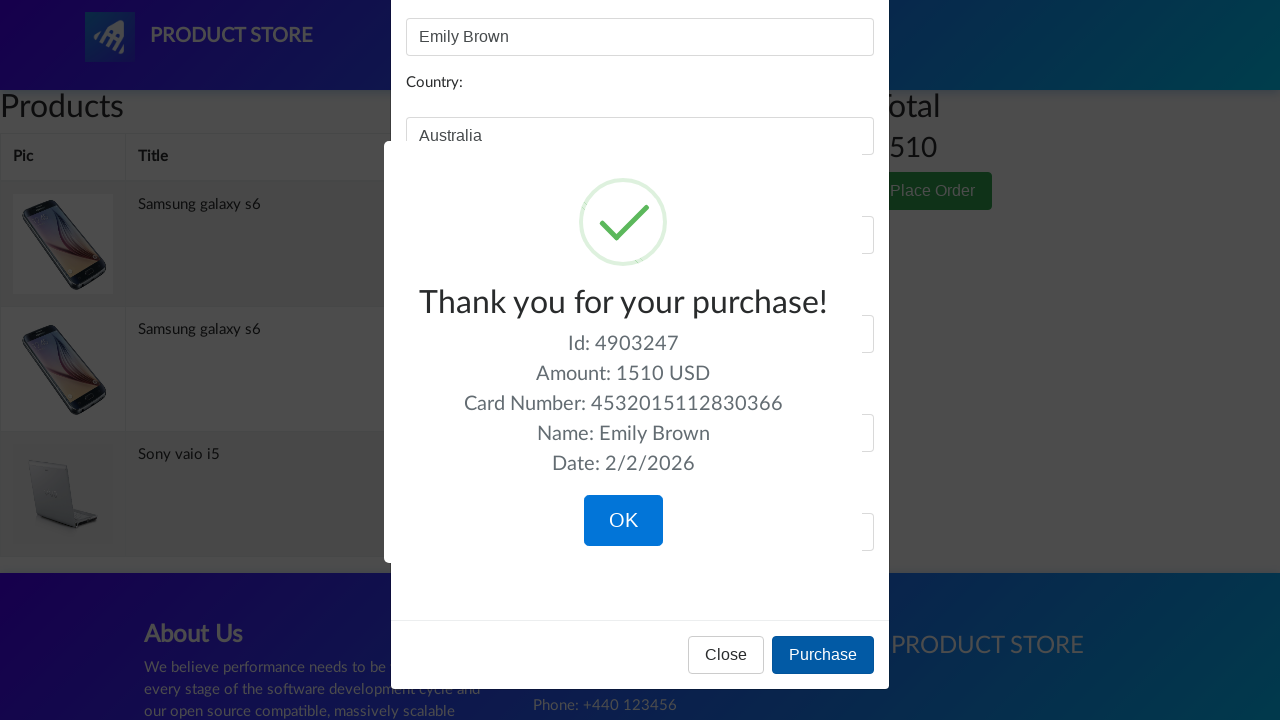